Tests website accessibility by verifying that the page source content has loaded

Starting URL: https://jobbox-gules.vercel.app/

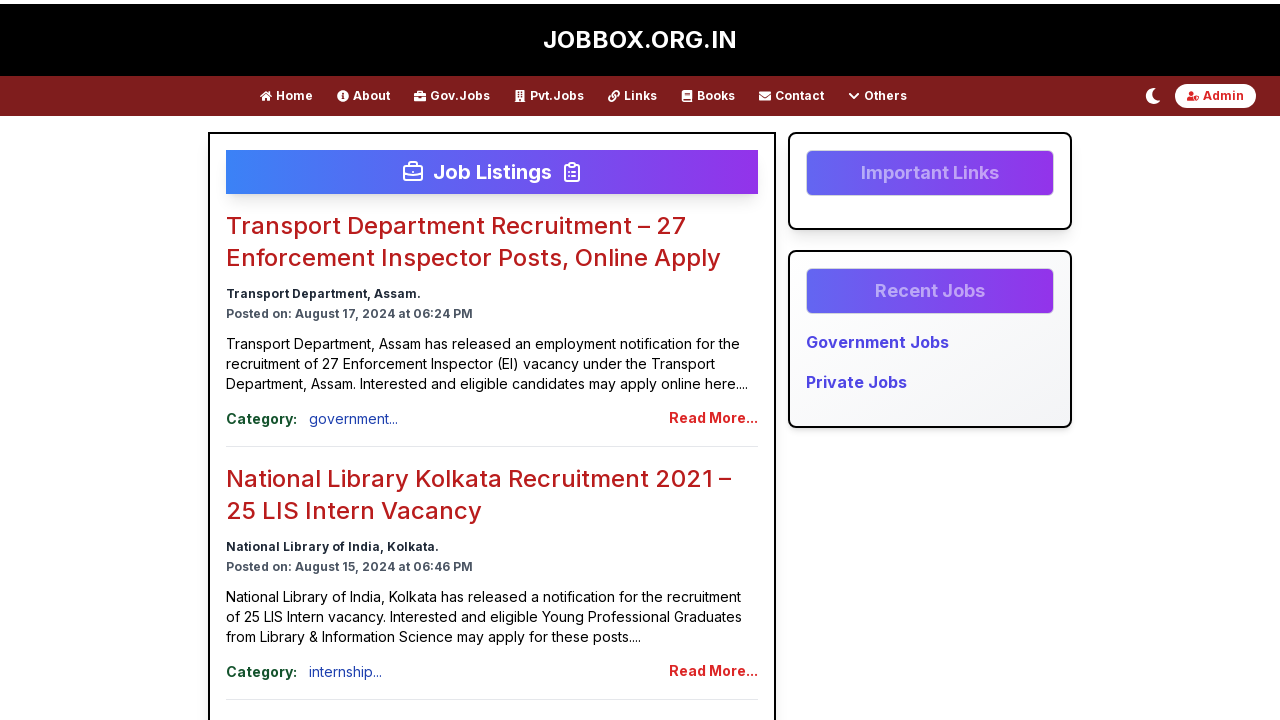

Navigated to JobBox website at https://jobbox-gules.vercel.app/
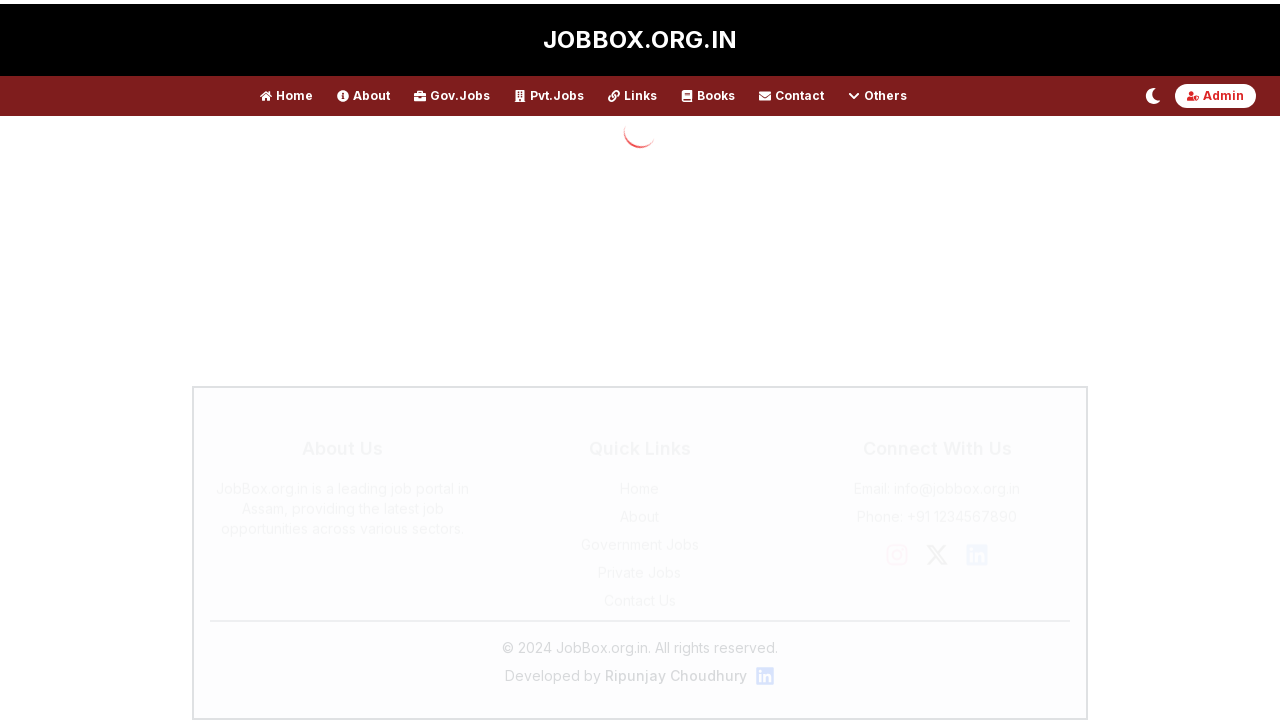

Retrieved page source content
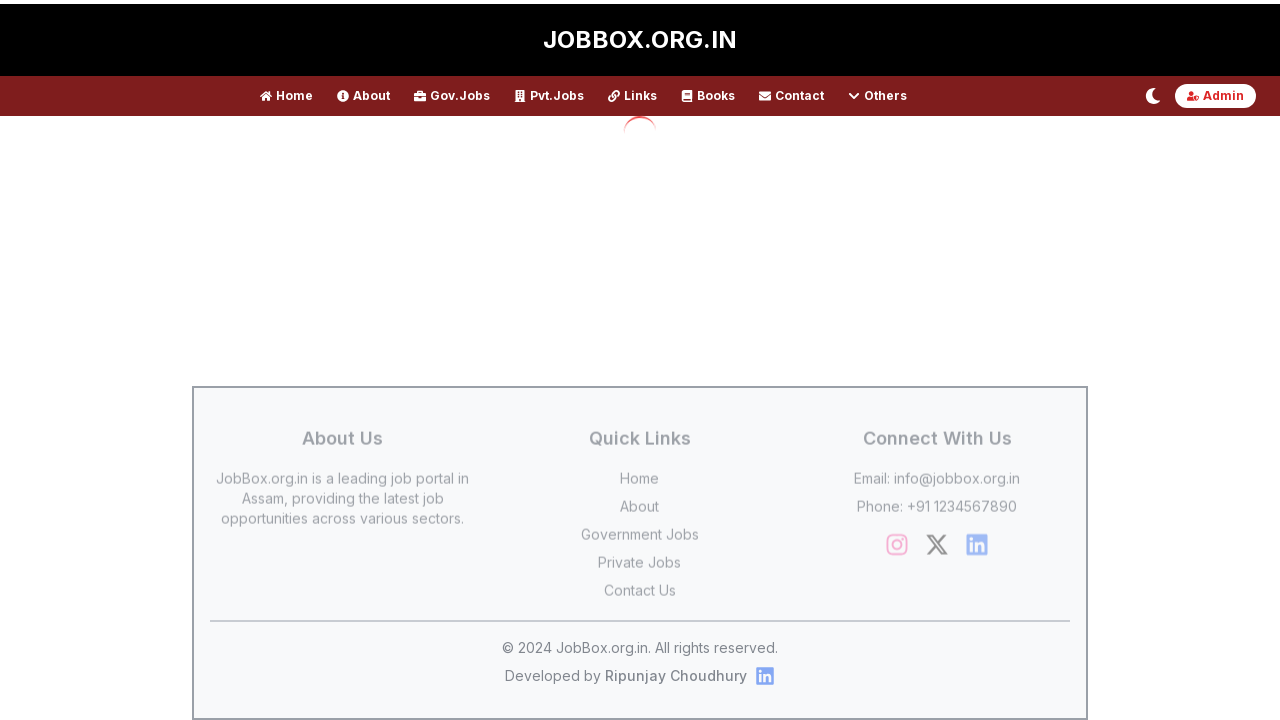

Verified that page source content has loaded successfully
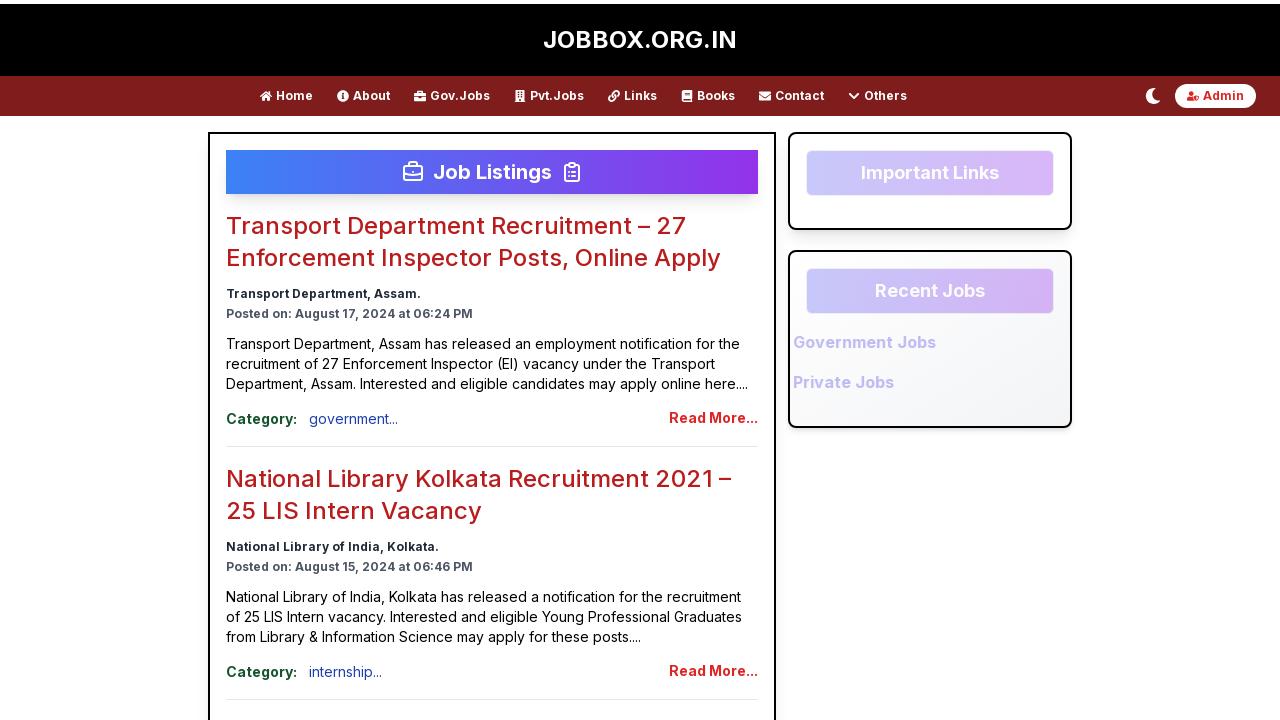

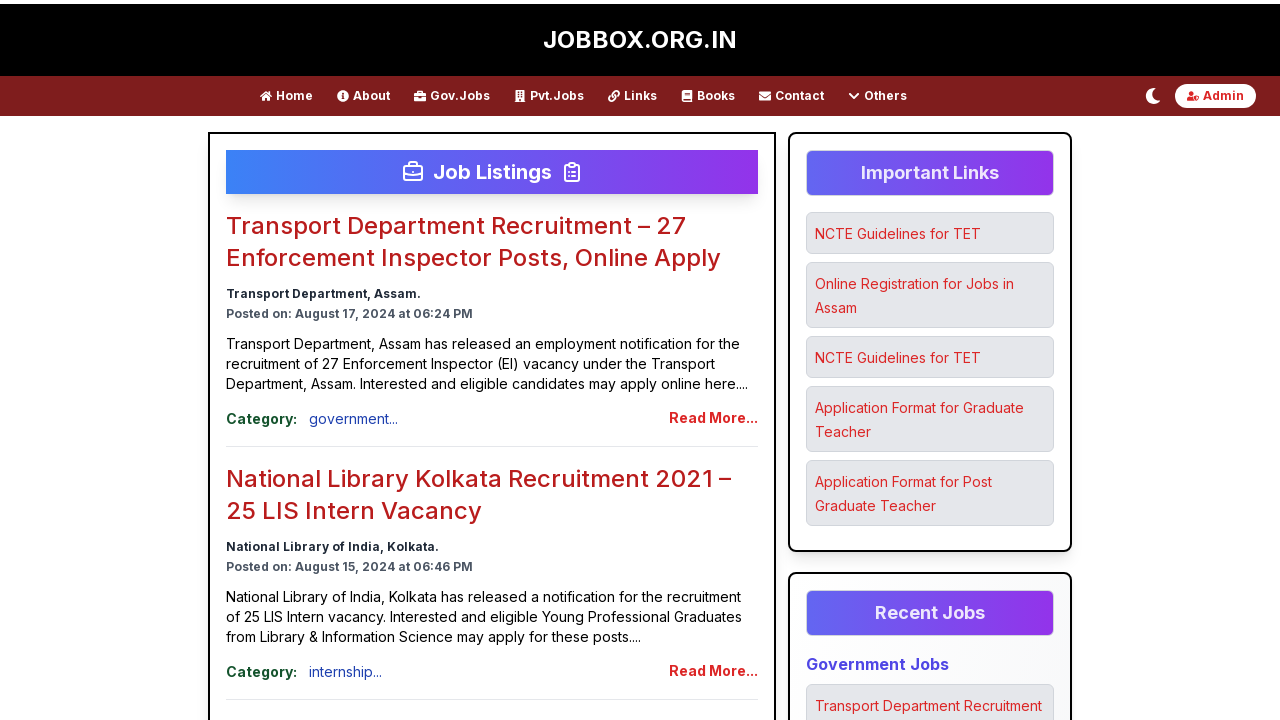